Tests that entered text is trimmed when saving edits

Starting URL: https://demo.playwright.dev/todomvc

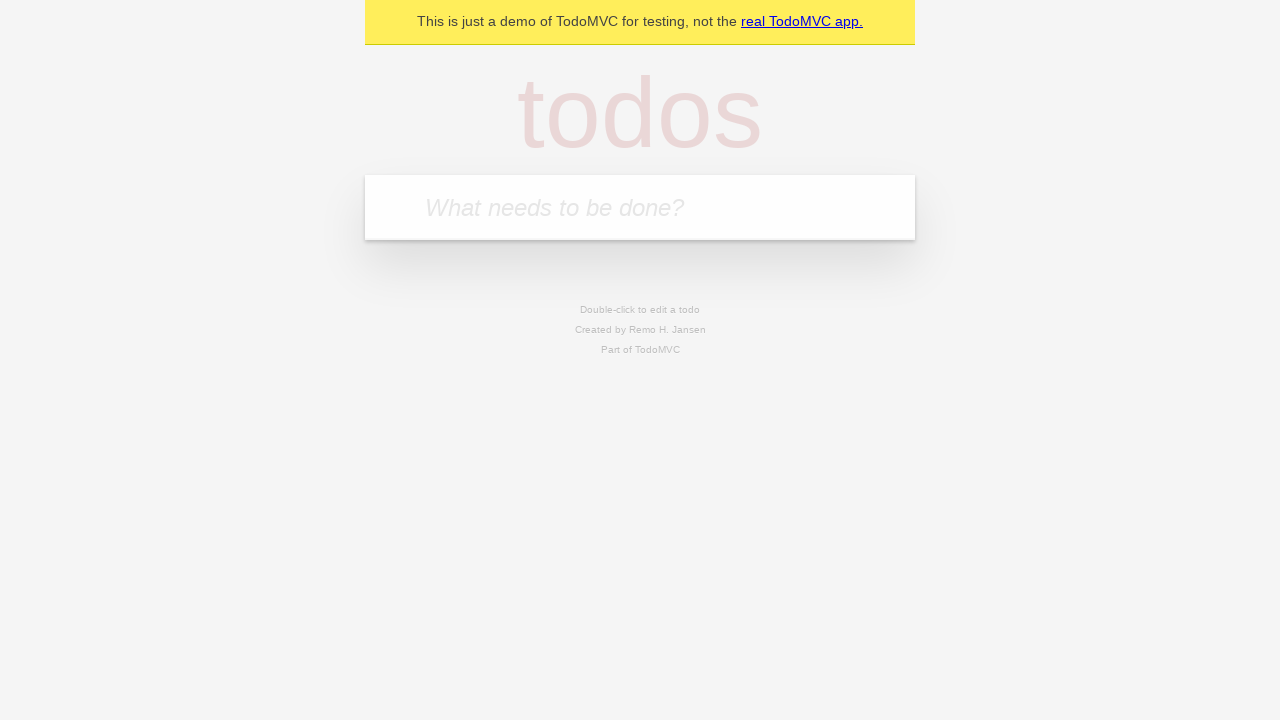

Filled first todo input with 'buy some cheese' on .new-todo
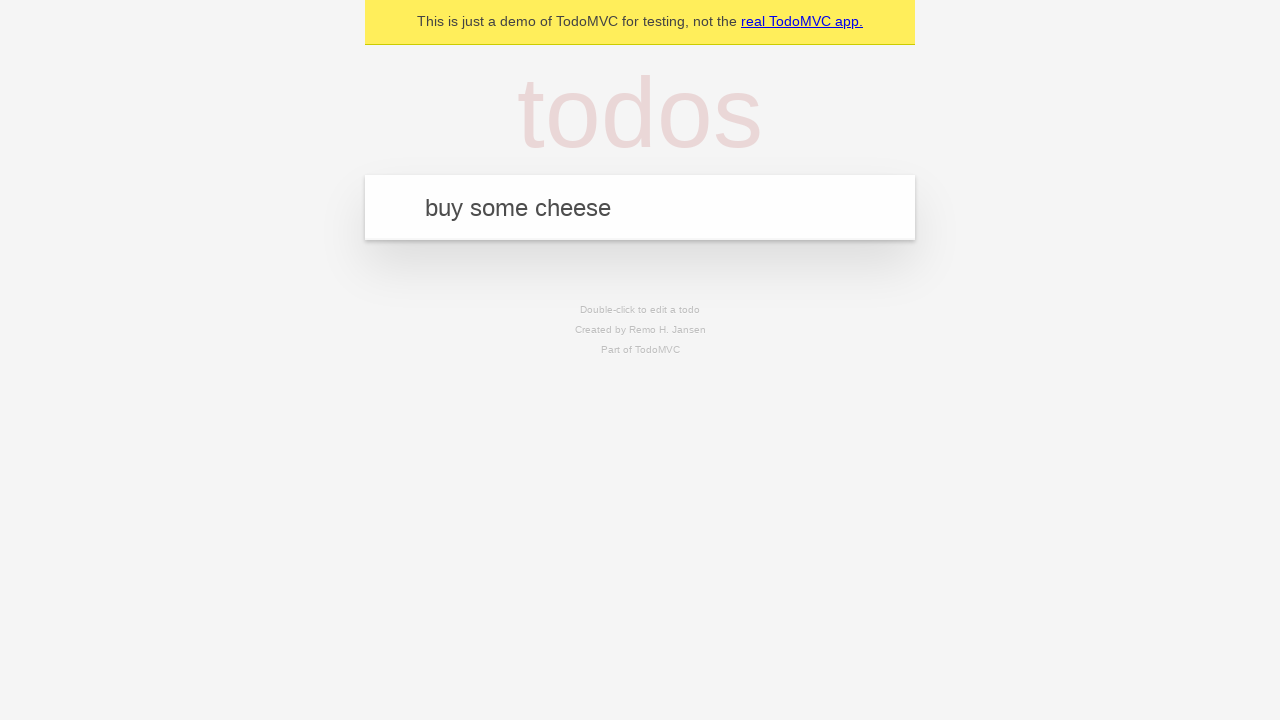

Pressed Enter to create first todo on .new-todo
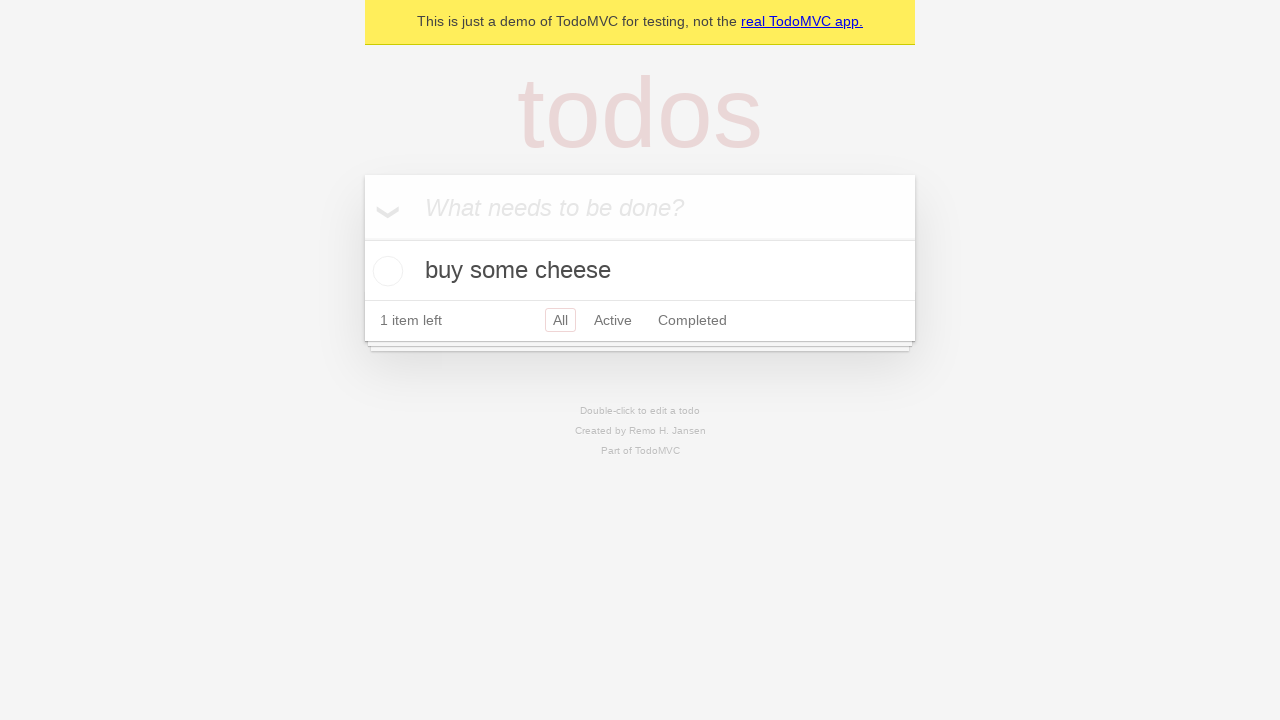

Filled second todo input with 'feed the cat' on .new-todo
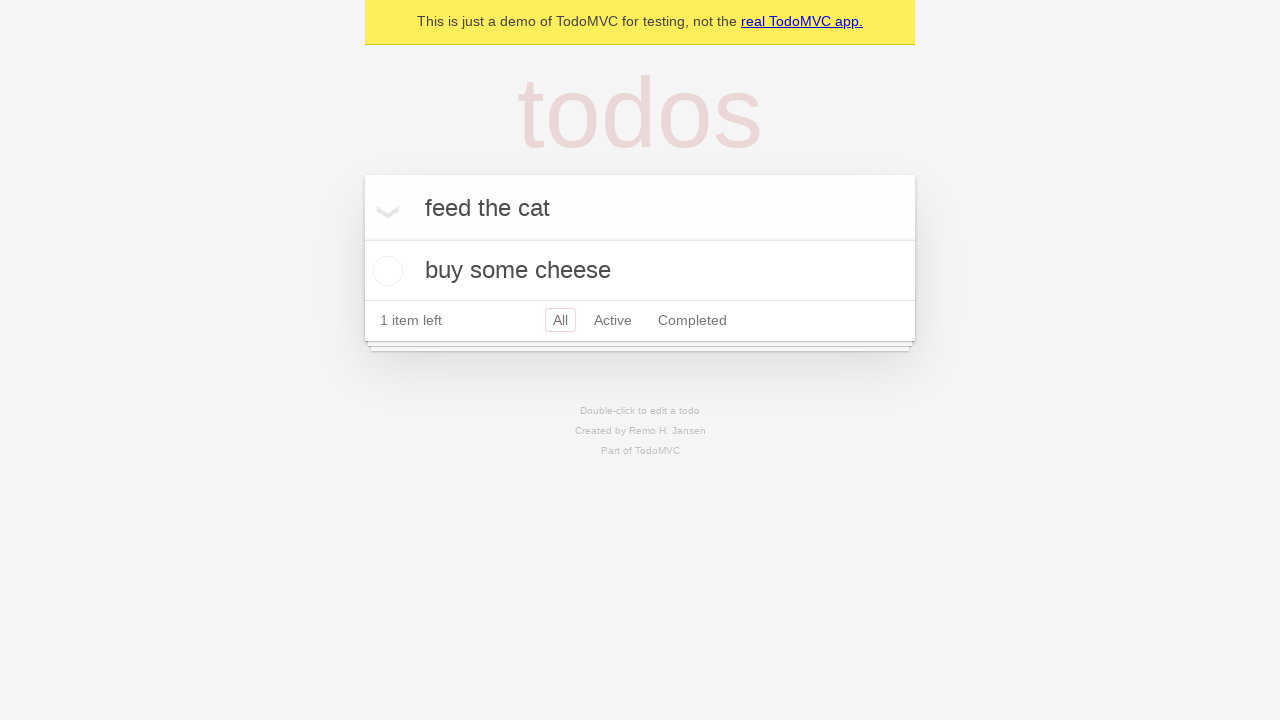

Pressed Enter to create second todo on .new-todo
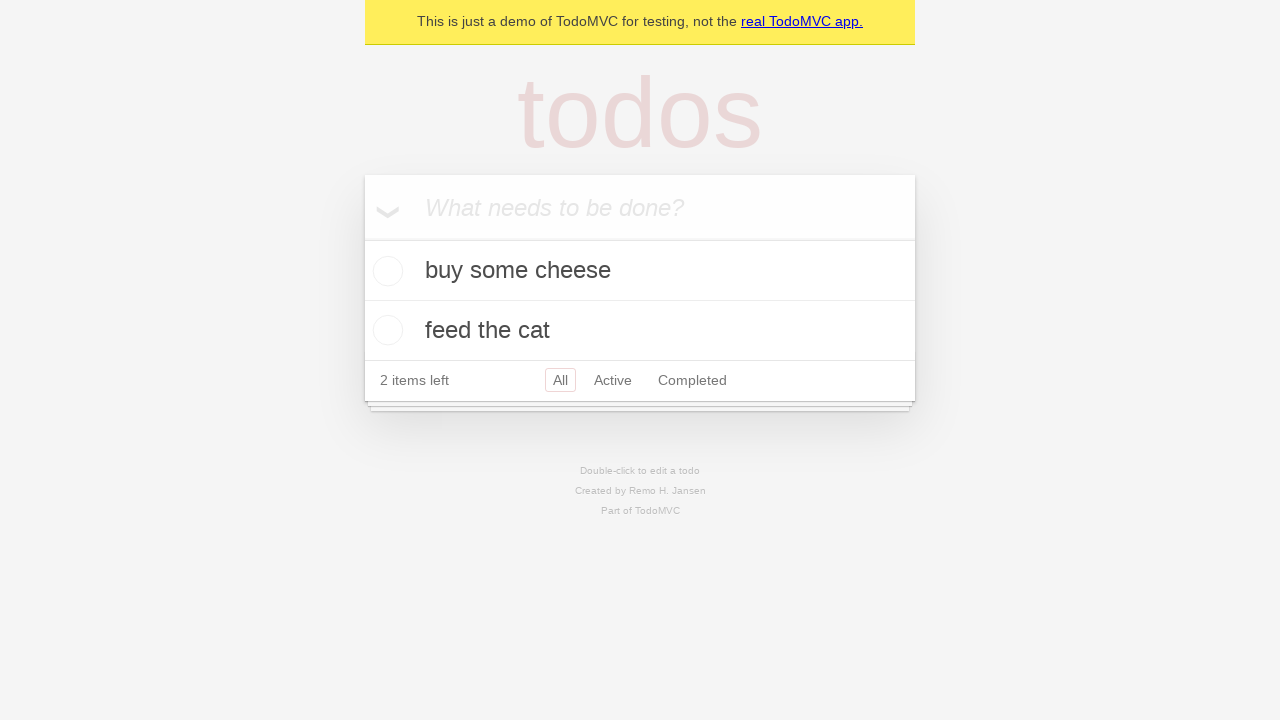

Filled third todo input with 'book a doctors appointment' on .new-todo
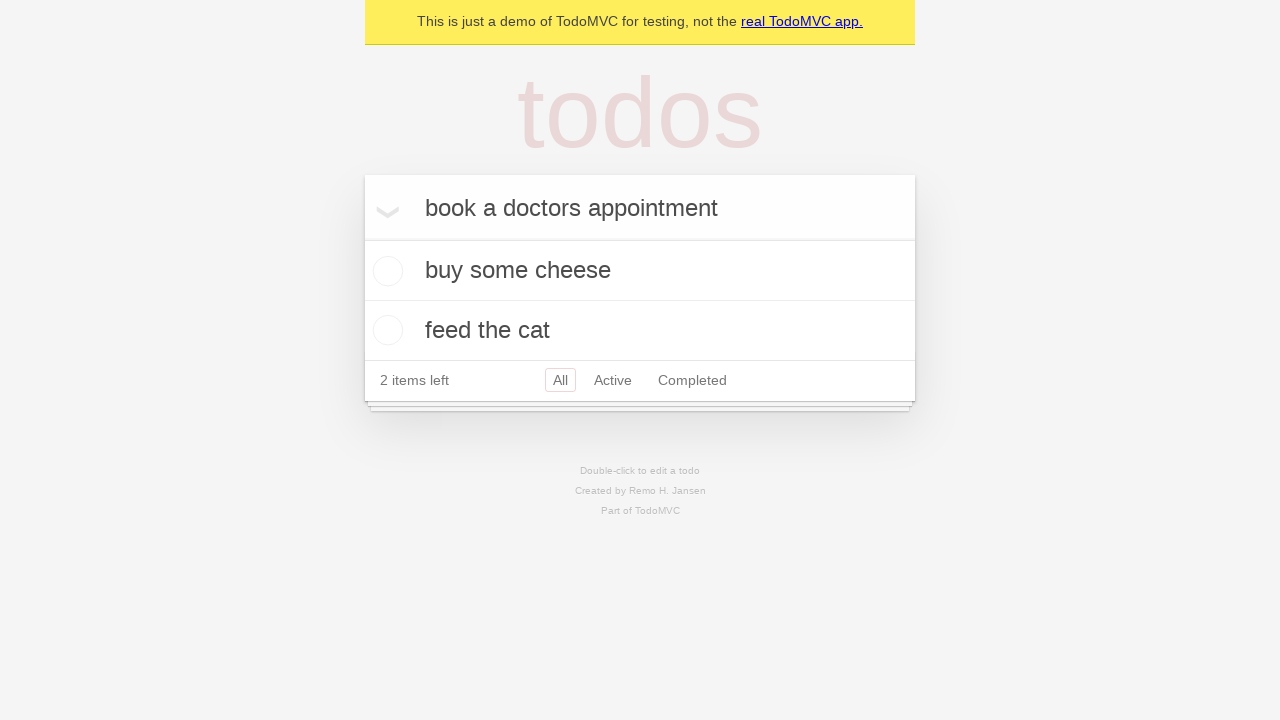

Pressed Enter to create third todo on .new-todo
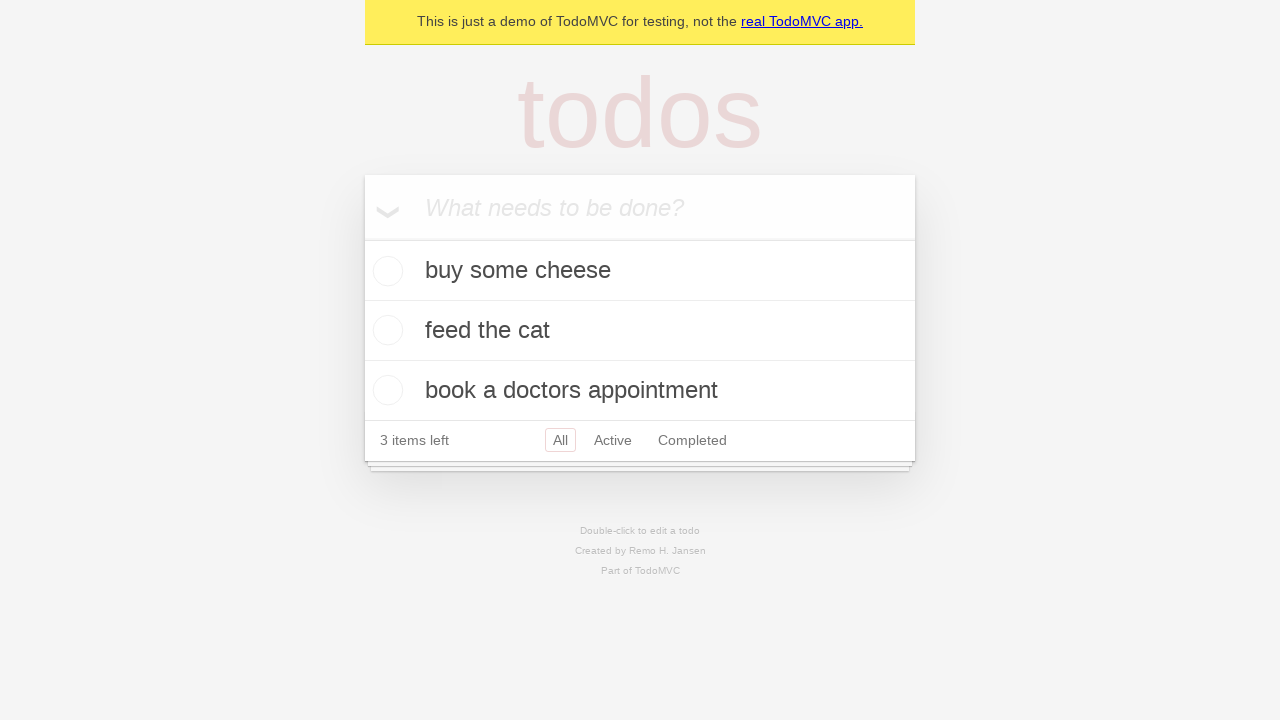

Double-clicked second todo to enter edit mode at (640, 331) on .todo-list li >> nth=1
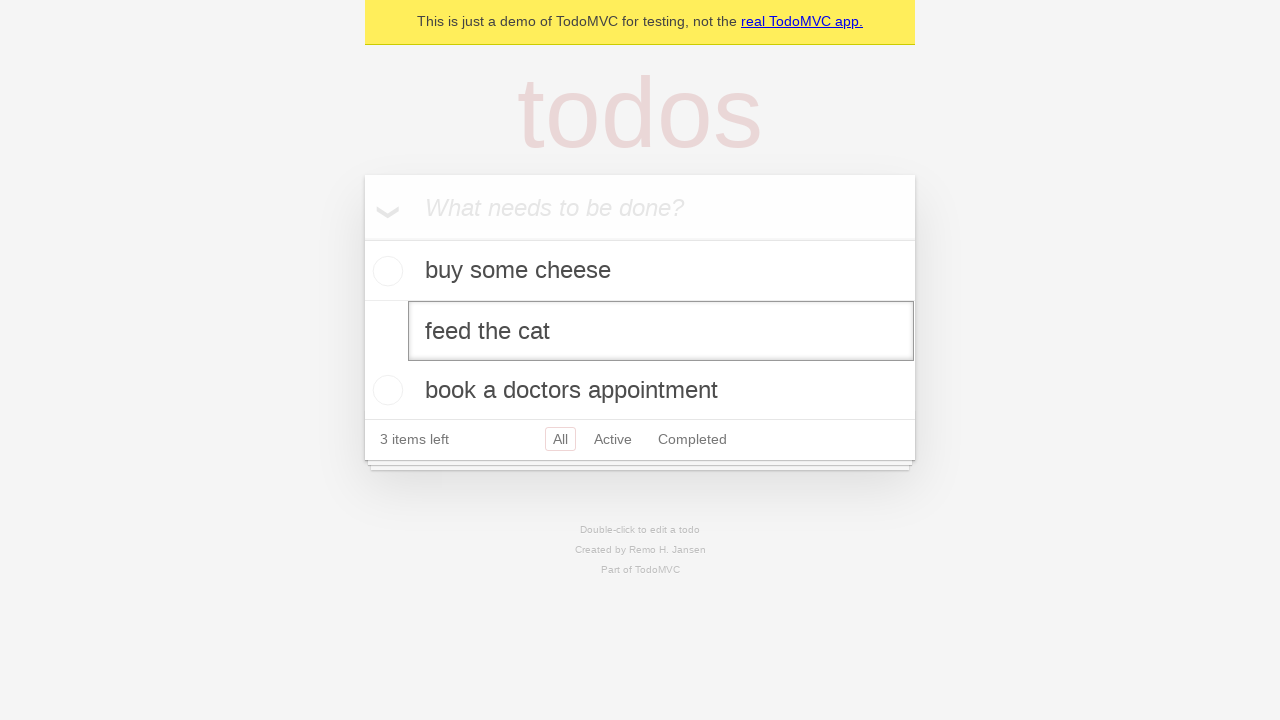

Filled edit field with text containing leading and trailing spaces on .todo-list li >> nth=1 >> .edit
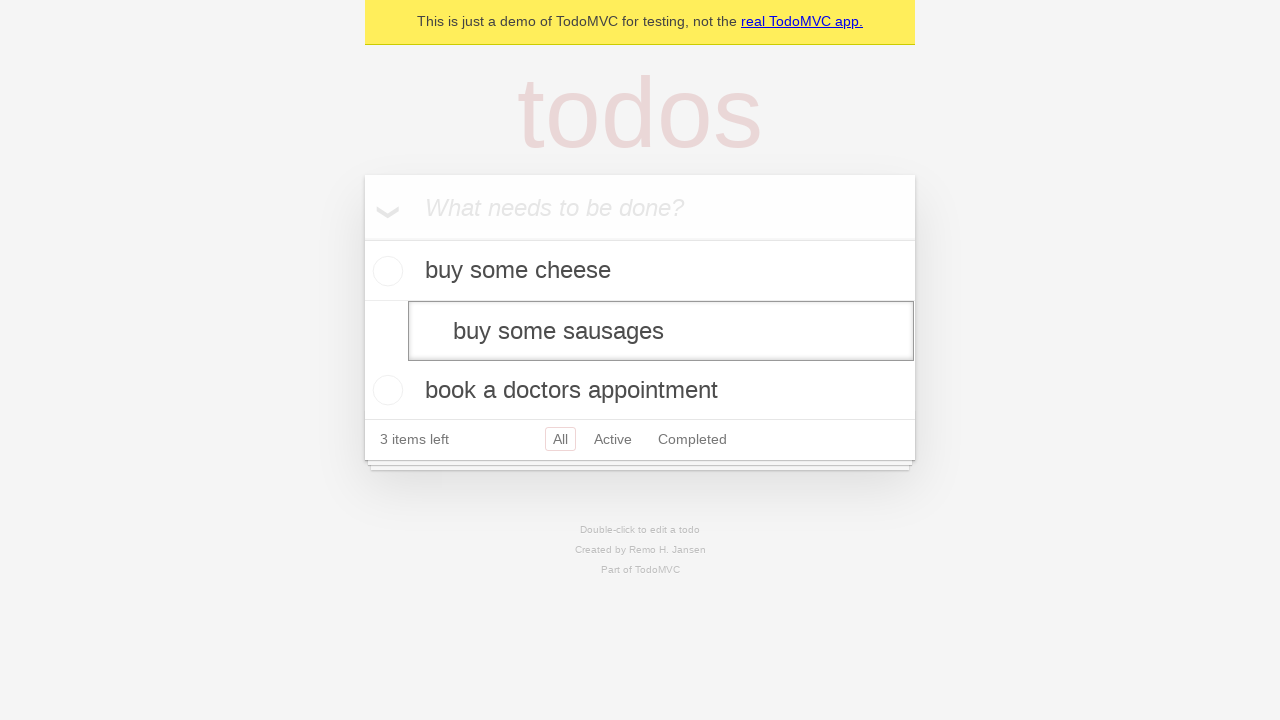

Pressed Enter to save edited todo with spaces trimmed on .todo-list li >> nth=1 >> .edit
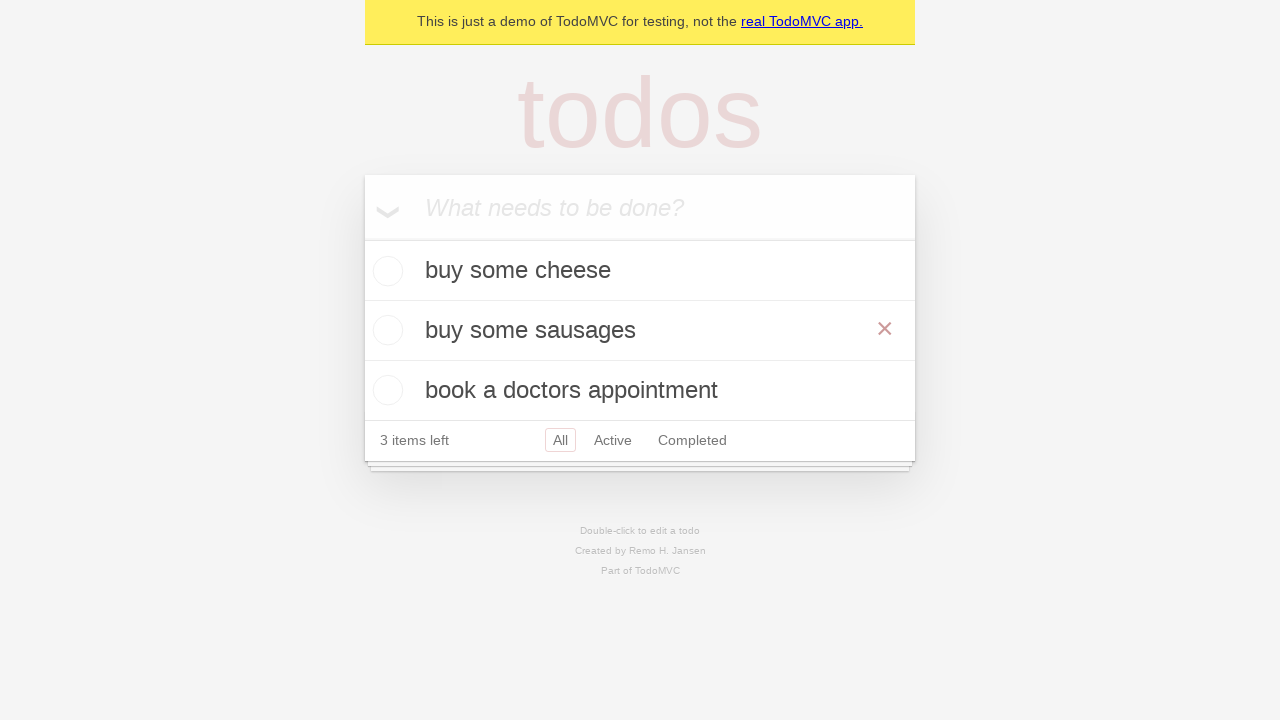

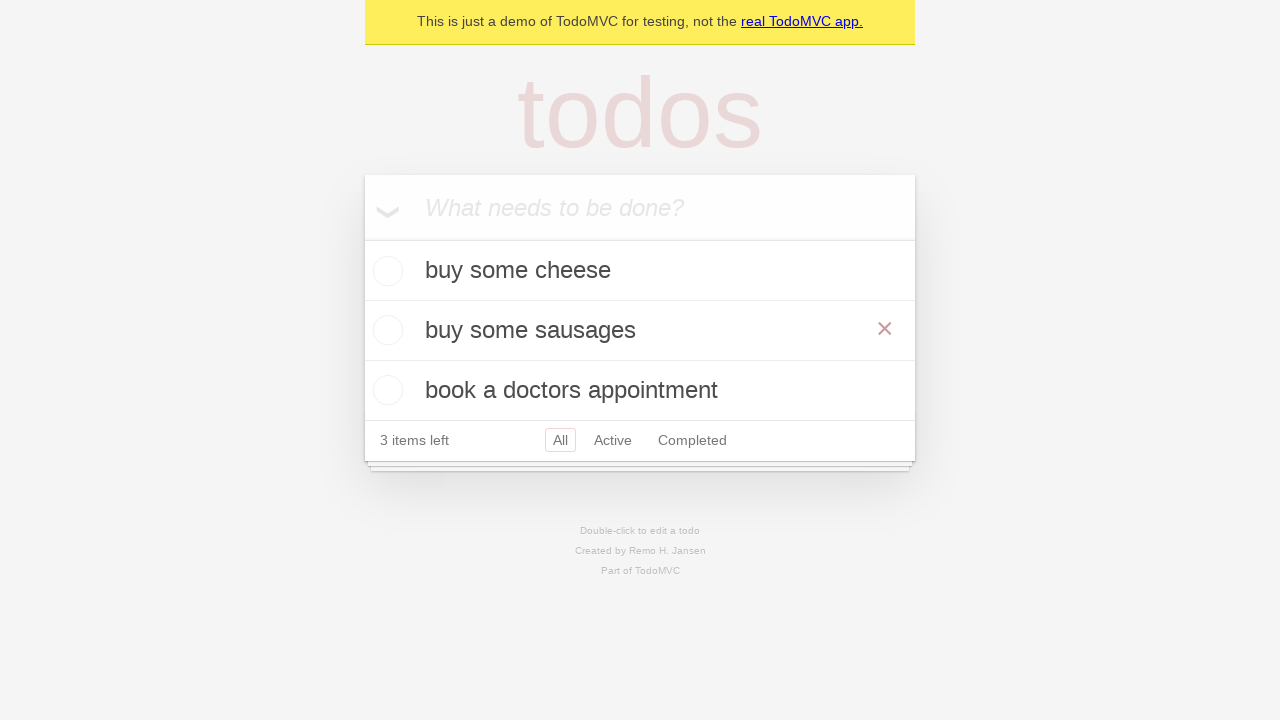